Tests Bootstrap dropdown functionality by clicking on the dropdown button and selecting a specific option from the dropdown menu

Starting URL: https://v4-alpha.getbootstrap.com/components/dropdowns/

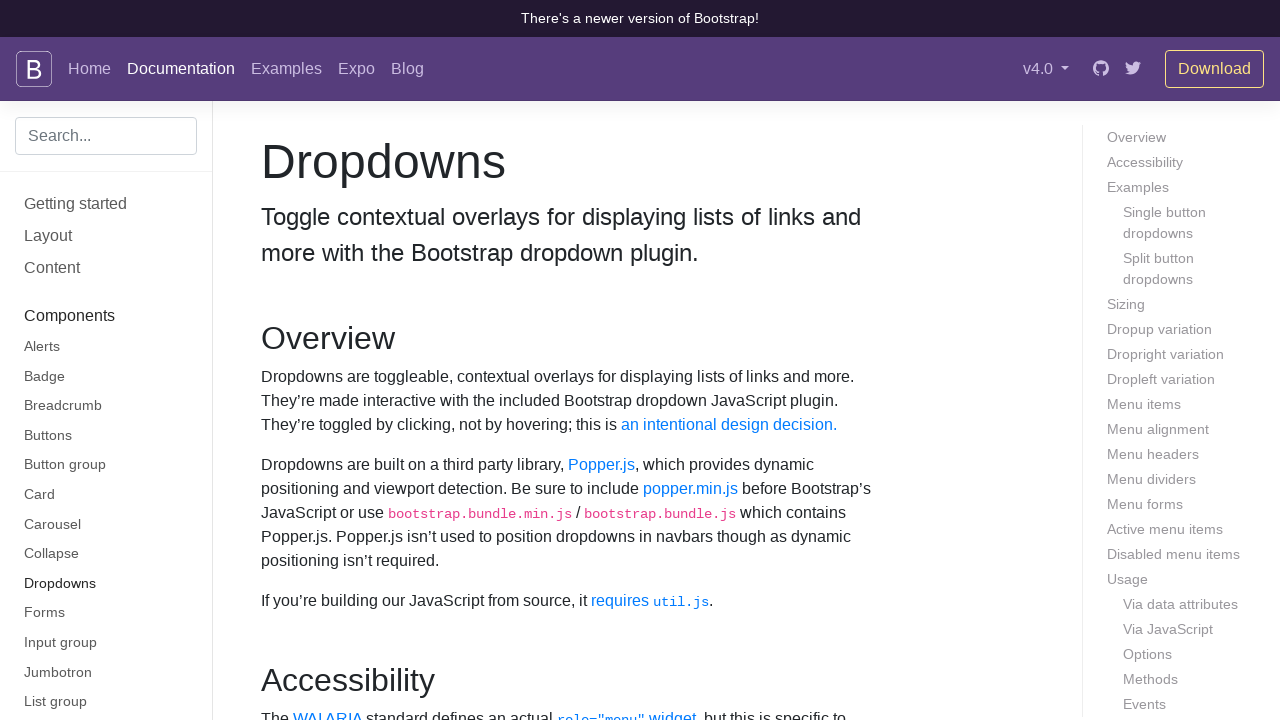

Clicked dropdown button to open menu at (370, 360) on button#dropdownMenuButton
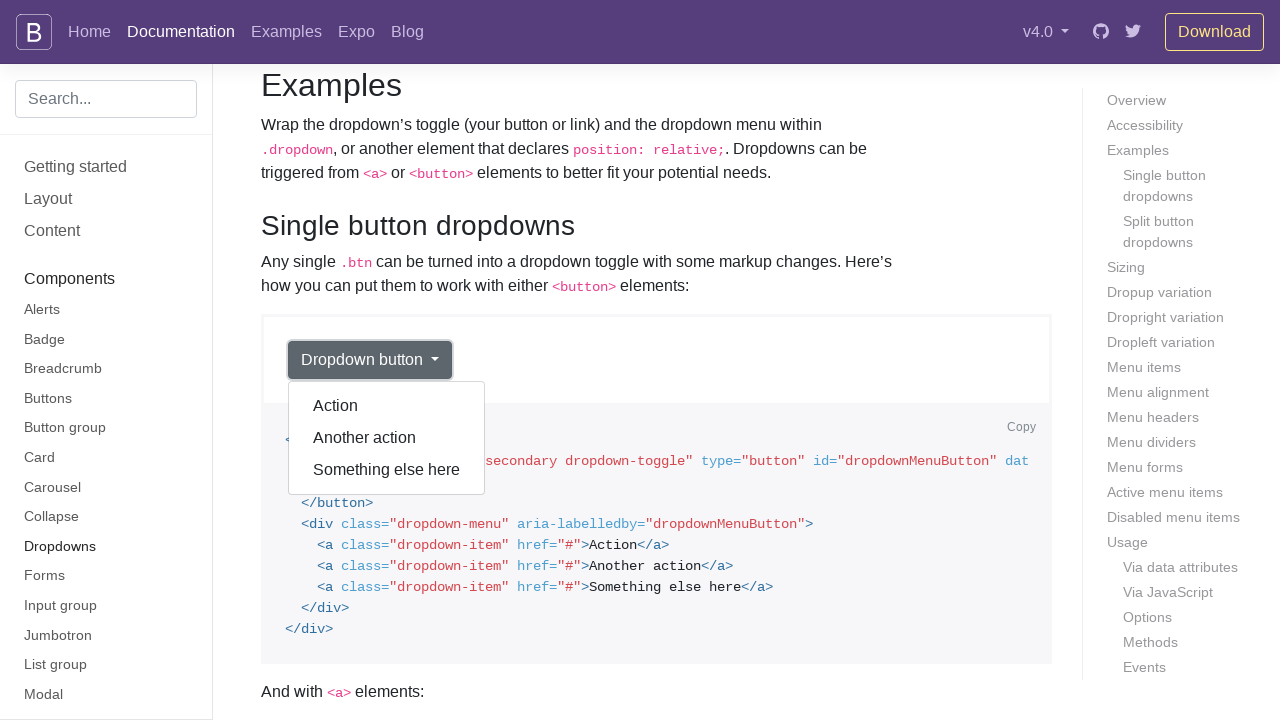

Dropdown menu became visible
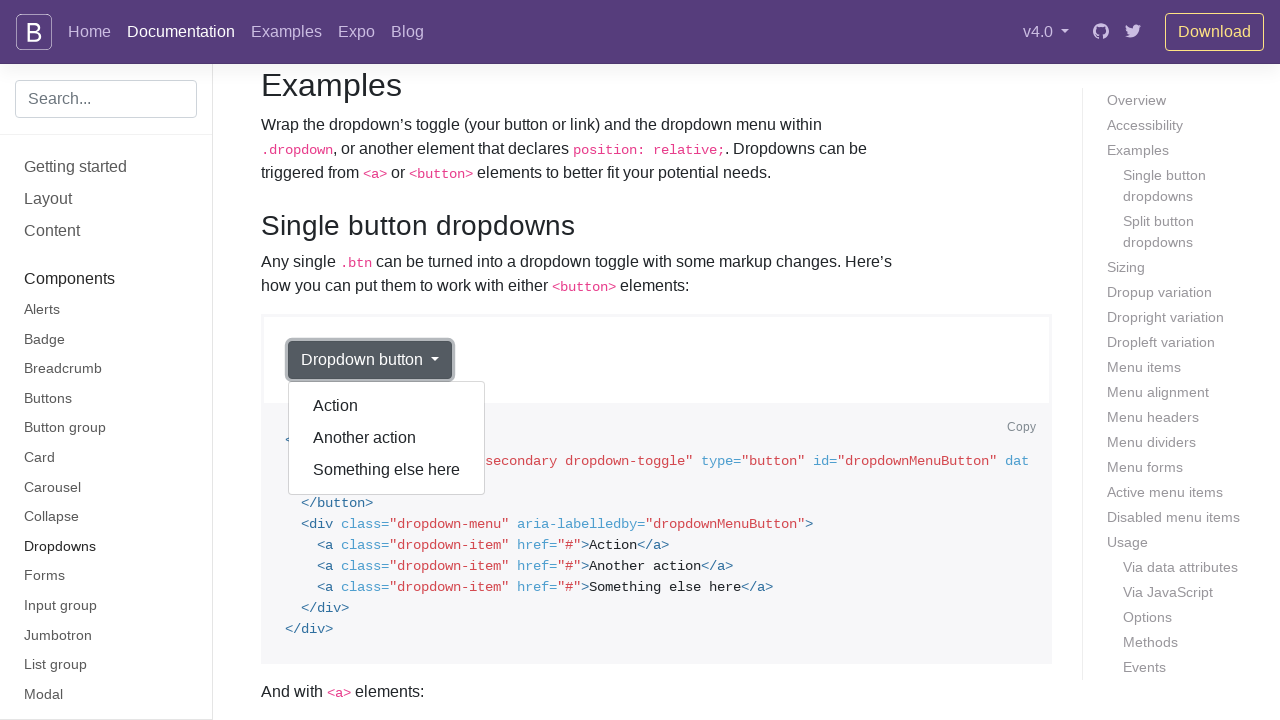

Located all dropdown menu items
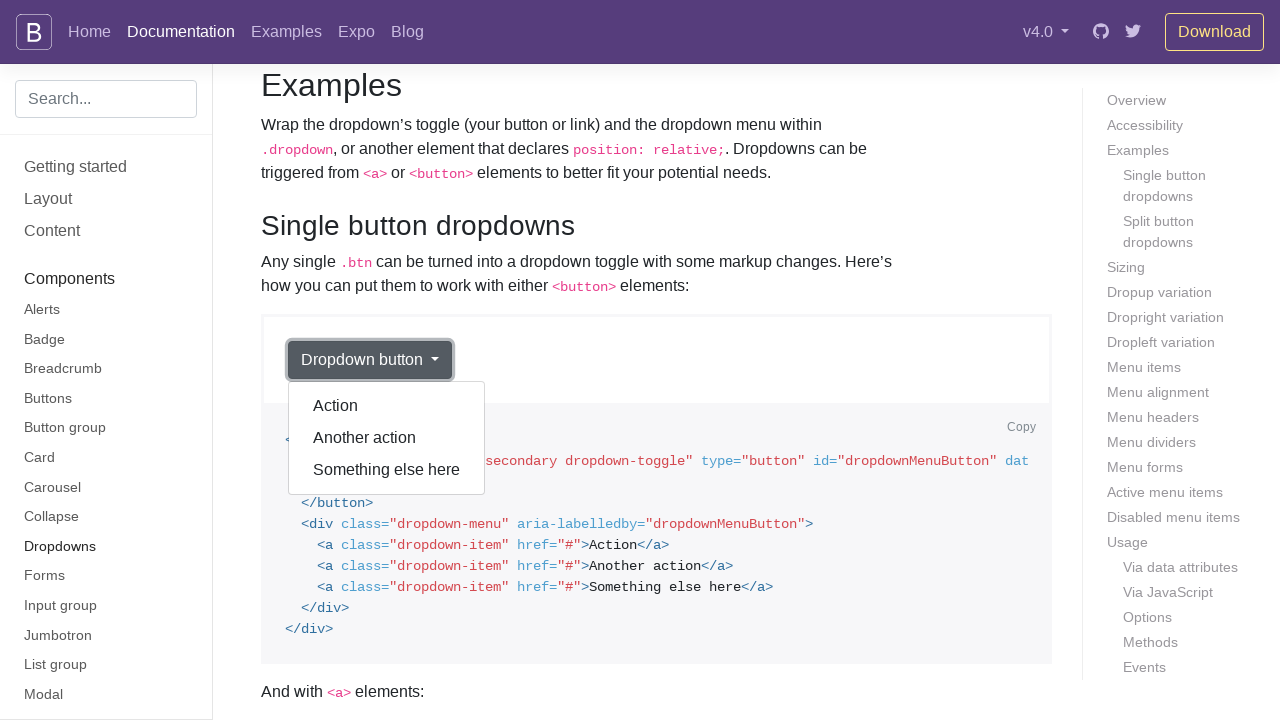

Clicked 'Another action' option from dropdown menu at (387, 438) on div.dropdown-menu[aria-labelledby='dropdownMenuButton'] a >> nth=1
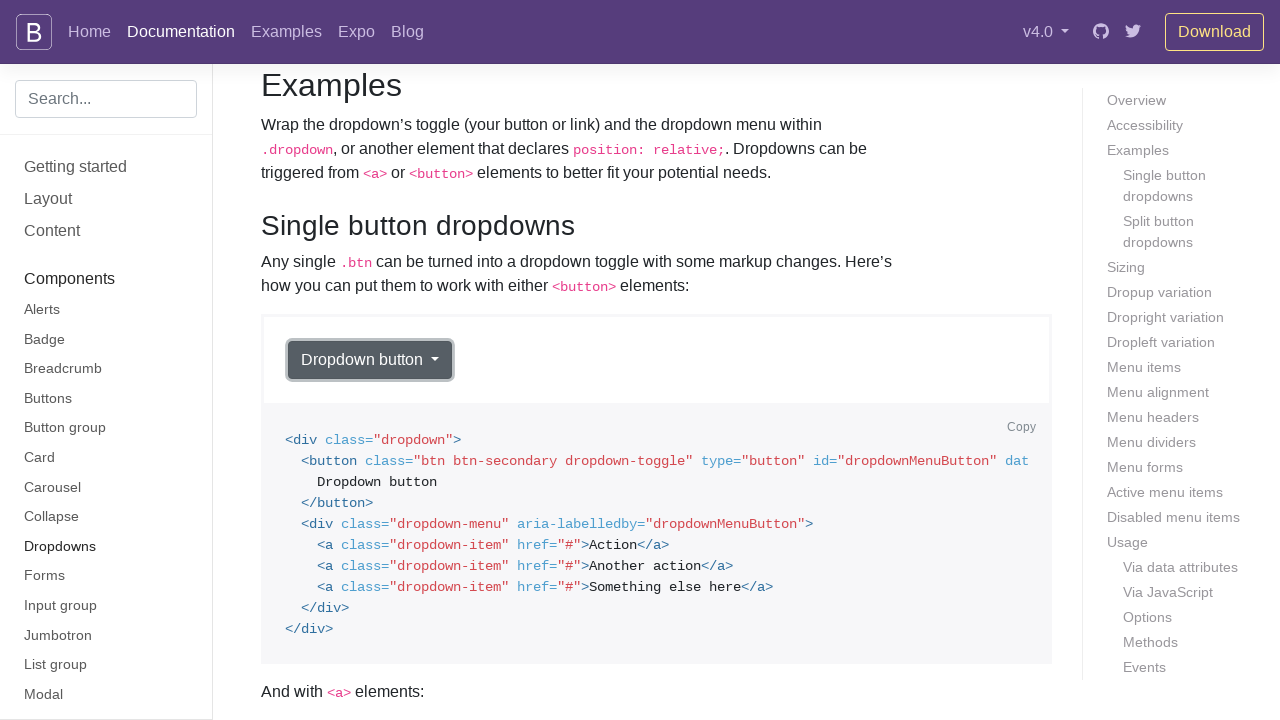

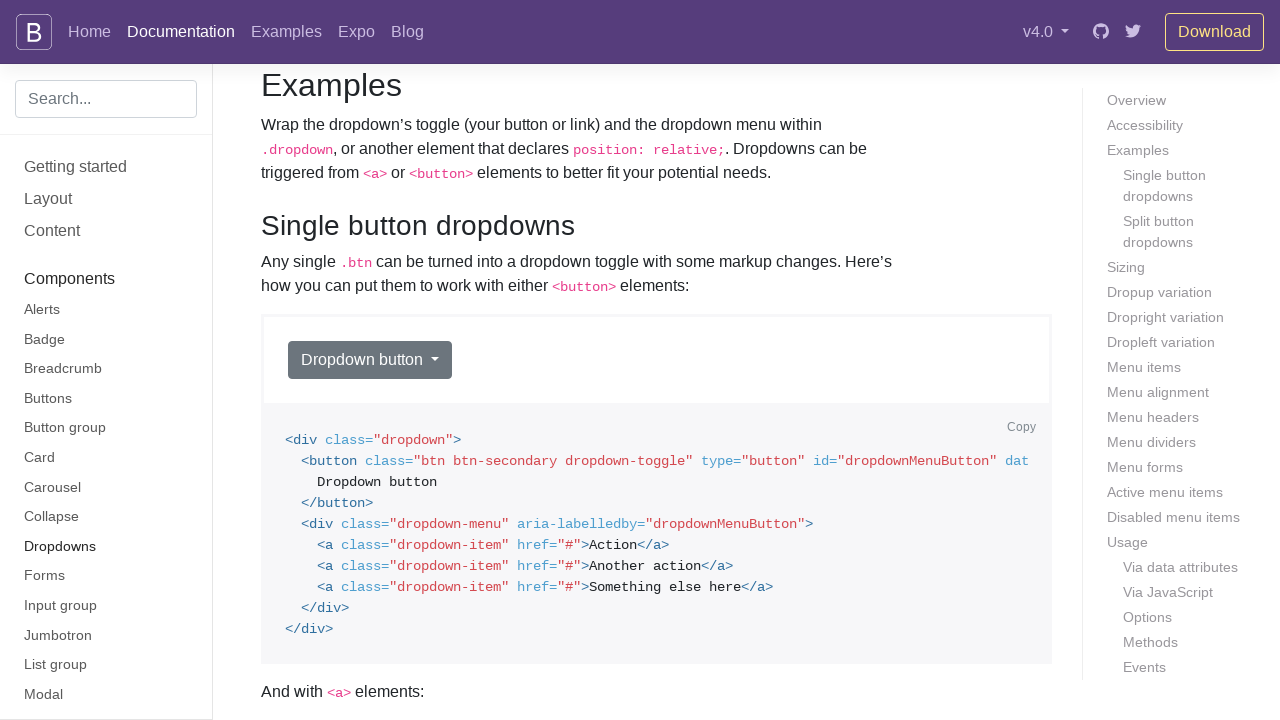